Navigates to Texas data breach report page and clicks on the last page button to view additional breach records

Starting URL: https://oag.my.site.com/datasecuritybreachreport/apex/DataSecurityReportsPage

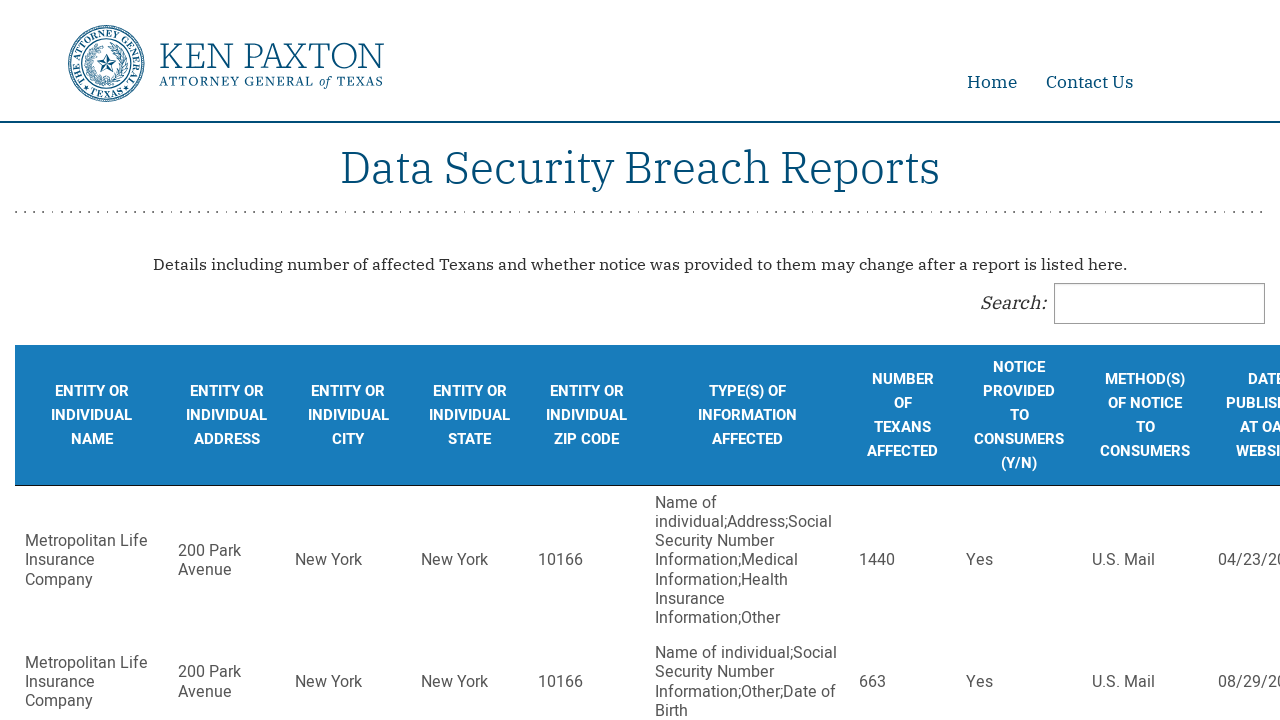

Navigated to Texas data breach report page
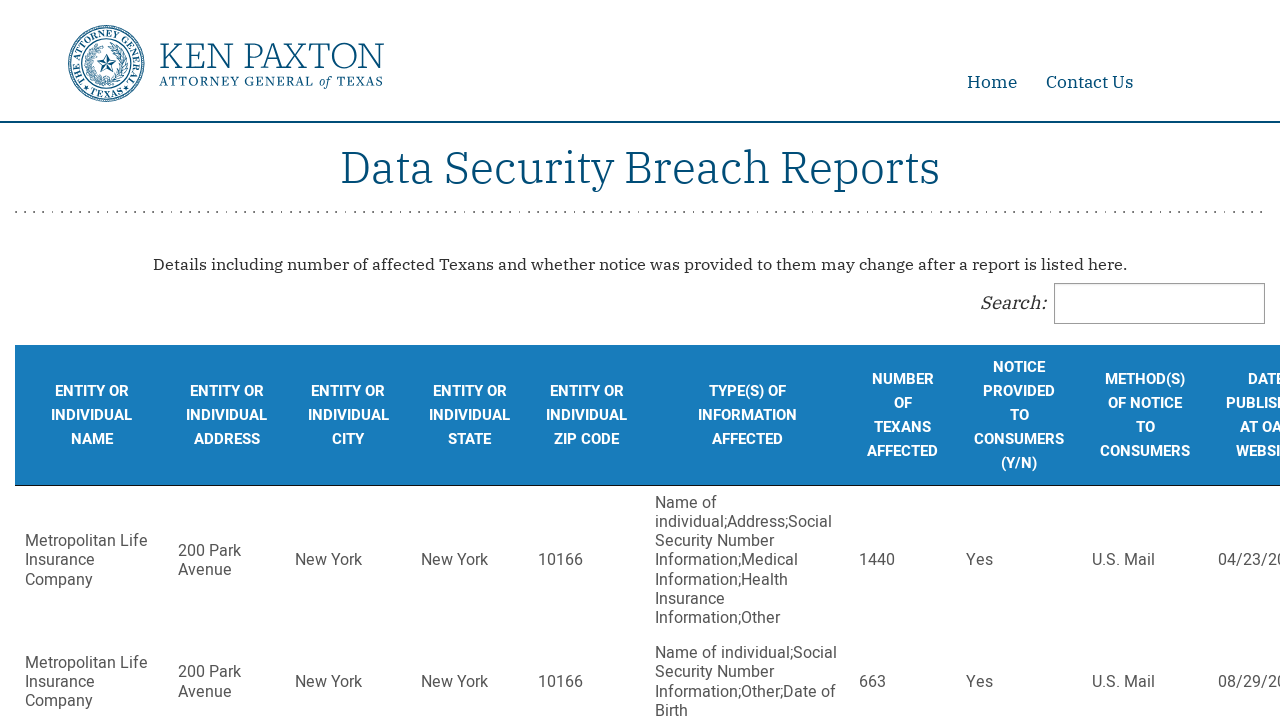

Clicked last page button to view additional breach records at (1232, 370) on xpath=//*[@id="mycdrs_last"]
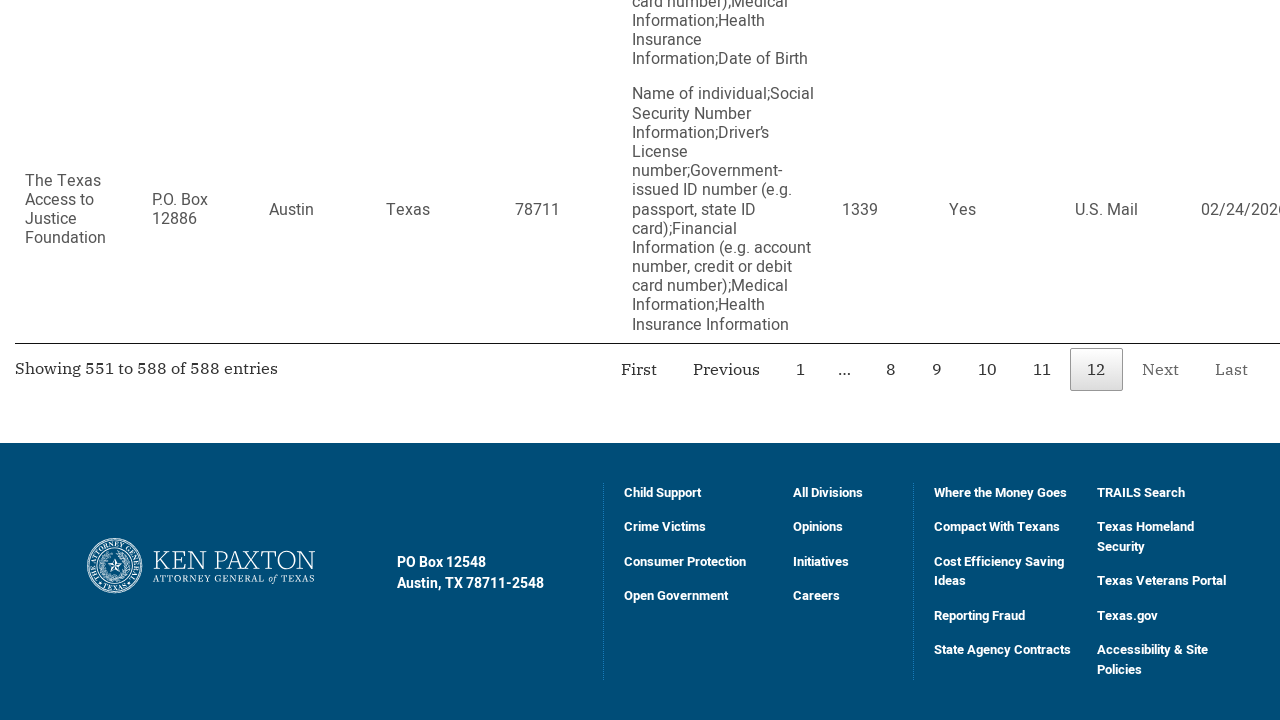

Waited for page to load (networkidle)
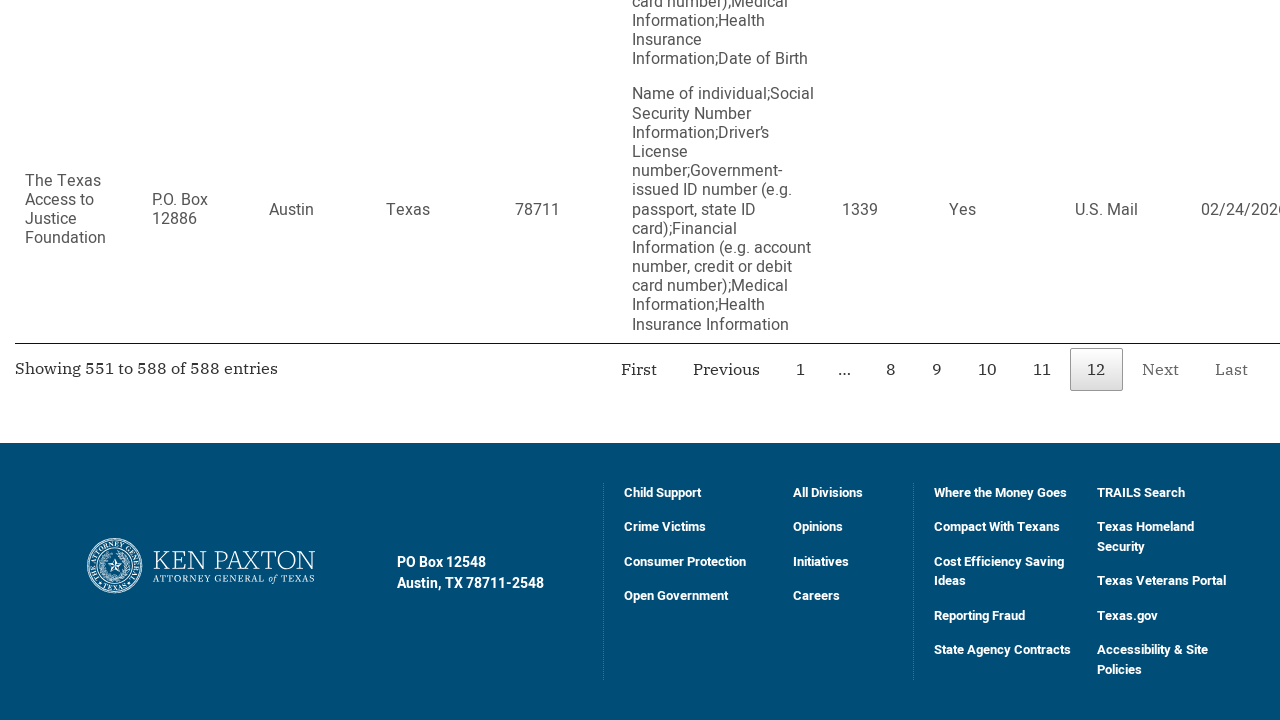

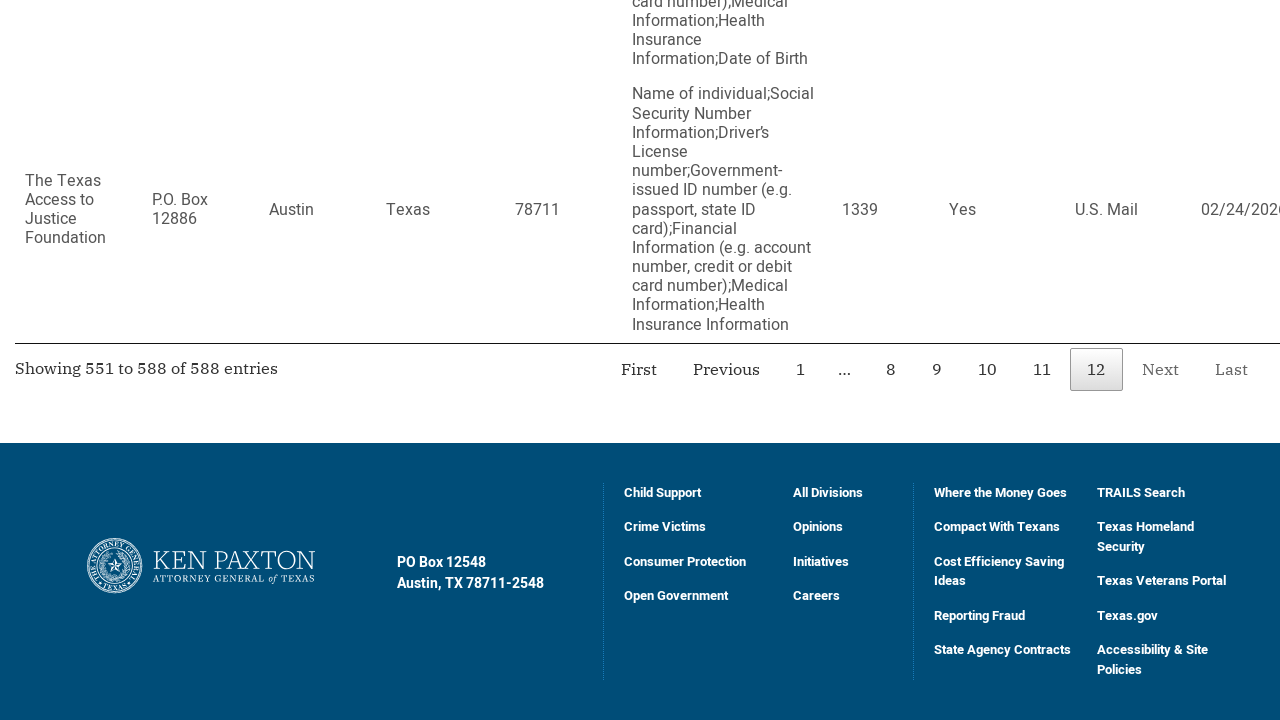